Tests that an item is removed when edited to an empty string

Starting URL: https://demo.playwright.dev/todomvc

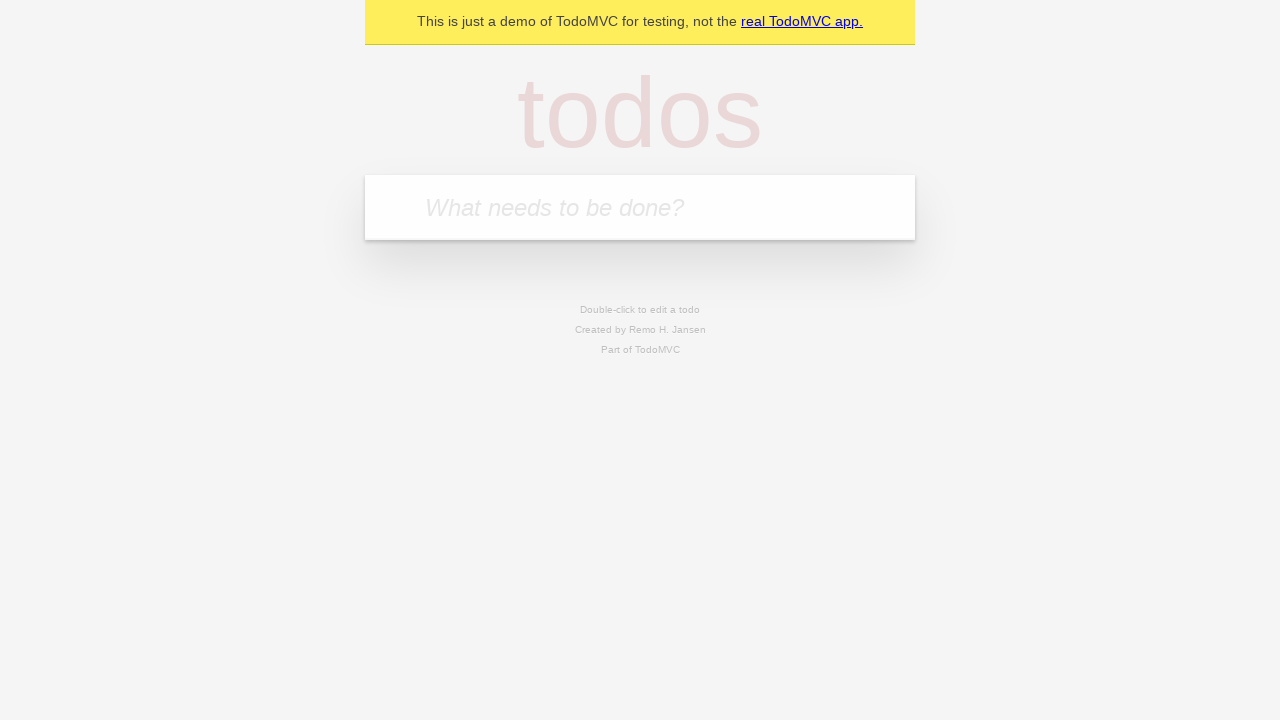

Filled first todo input with 'buy some cheese' on .new-todo
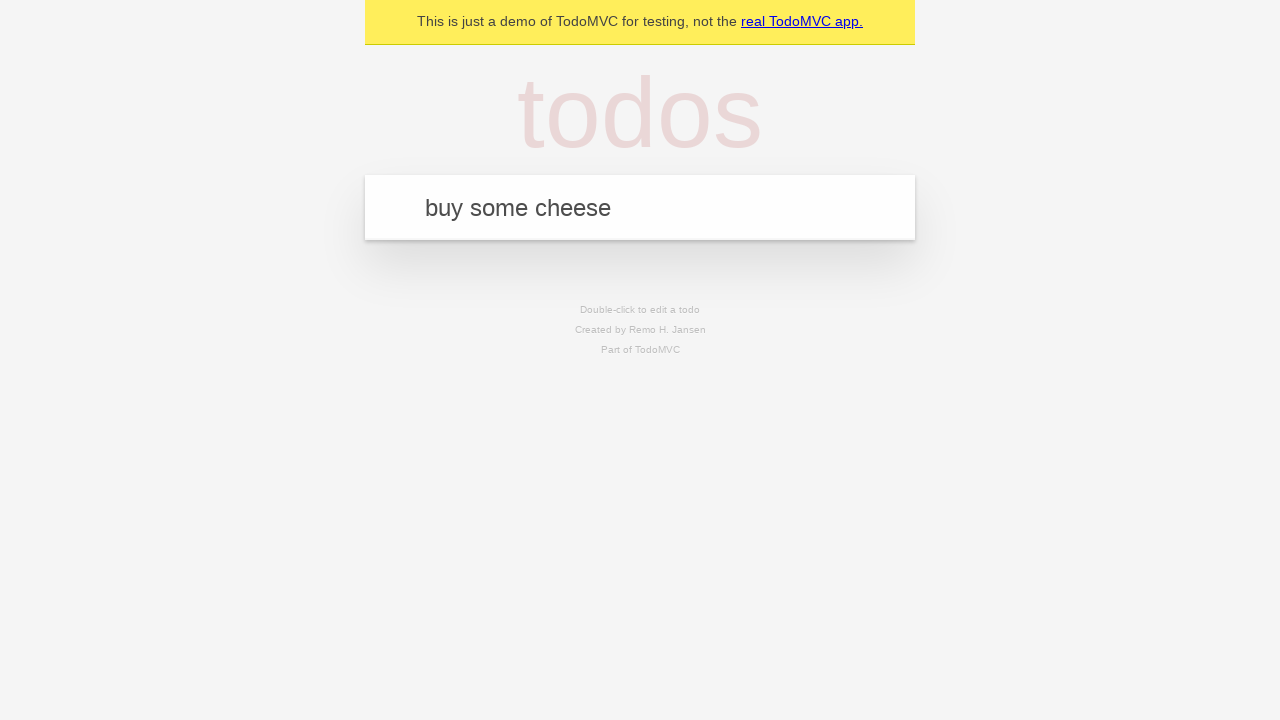

Pressed Enter to add first todo on .new-todo
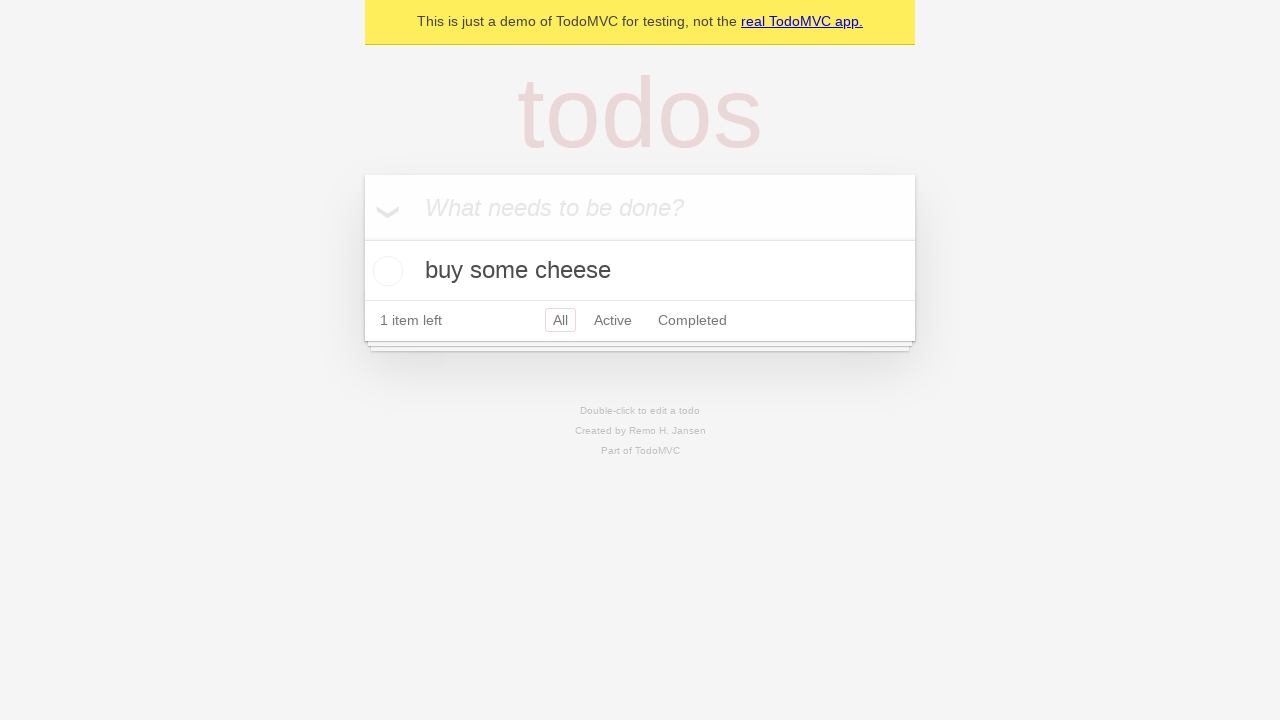

Filled second todo input with 'feed the cat' on .new-todo
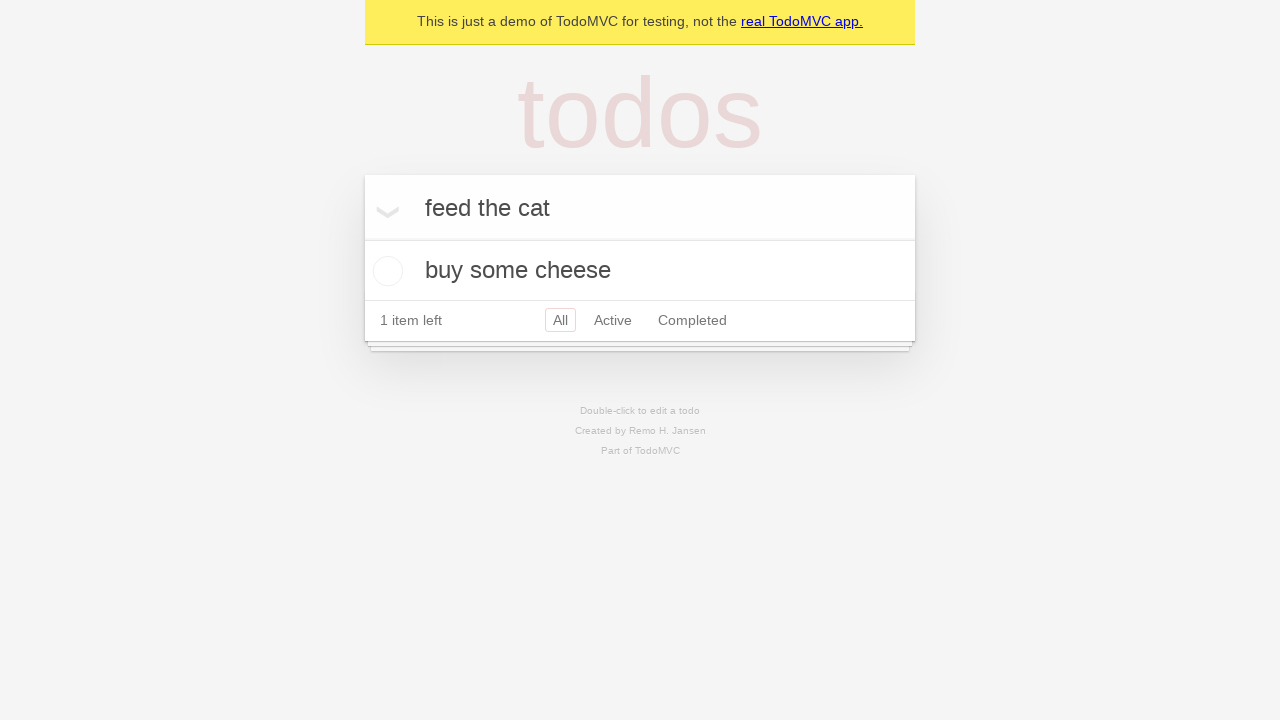

Pressed Enter to add second todo on .new-todo
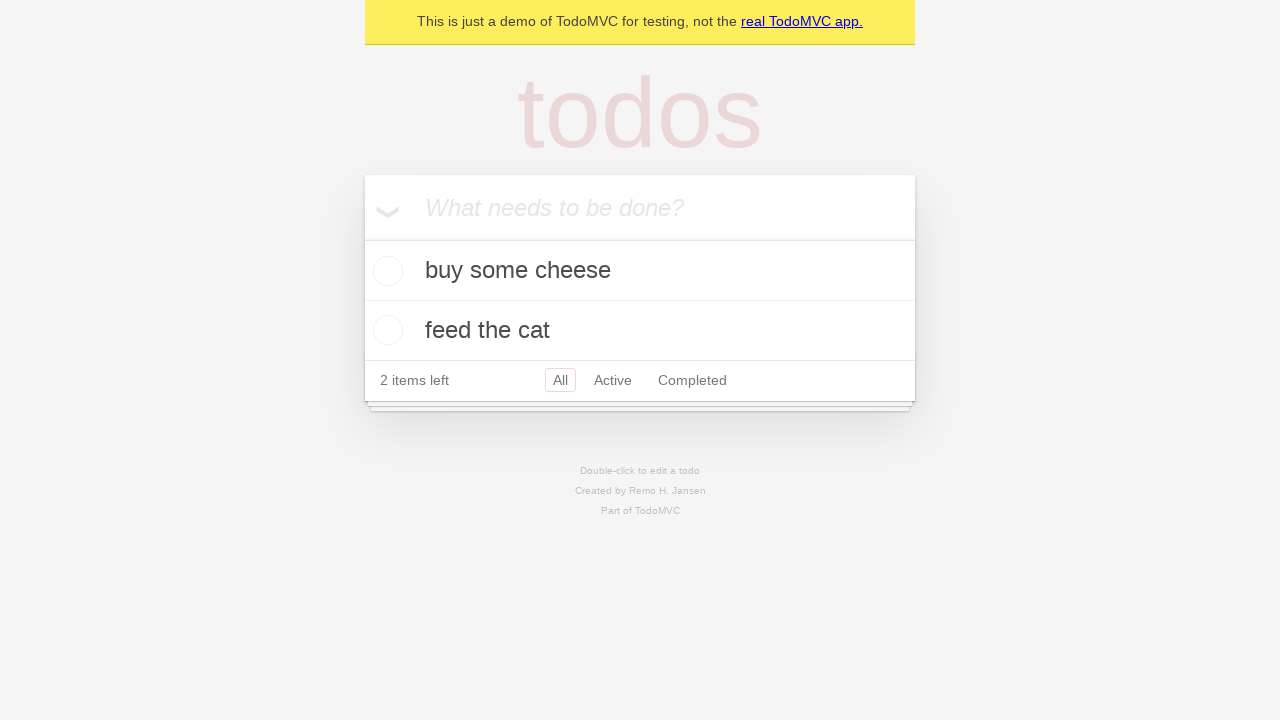

Filled third todo input with 'book a doctors appointment' on .new-todo
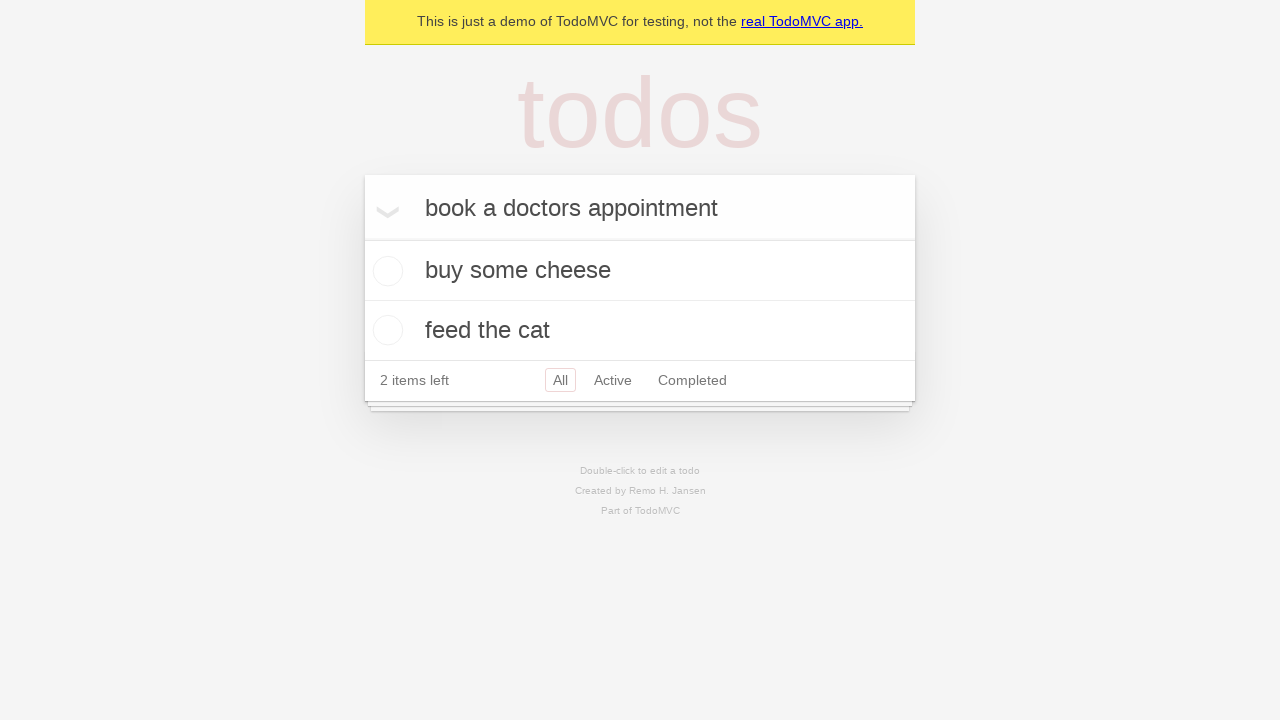

Pressed Enter to add third todo on .new-todo
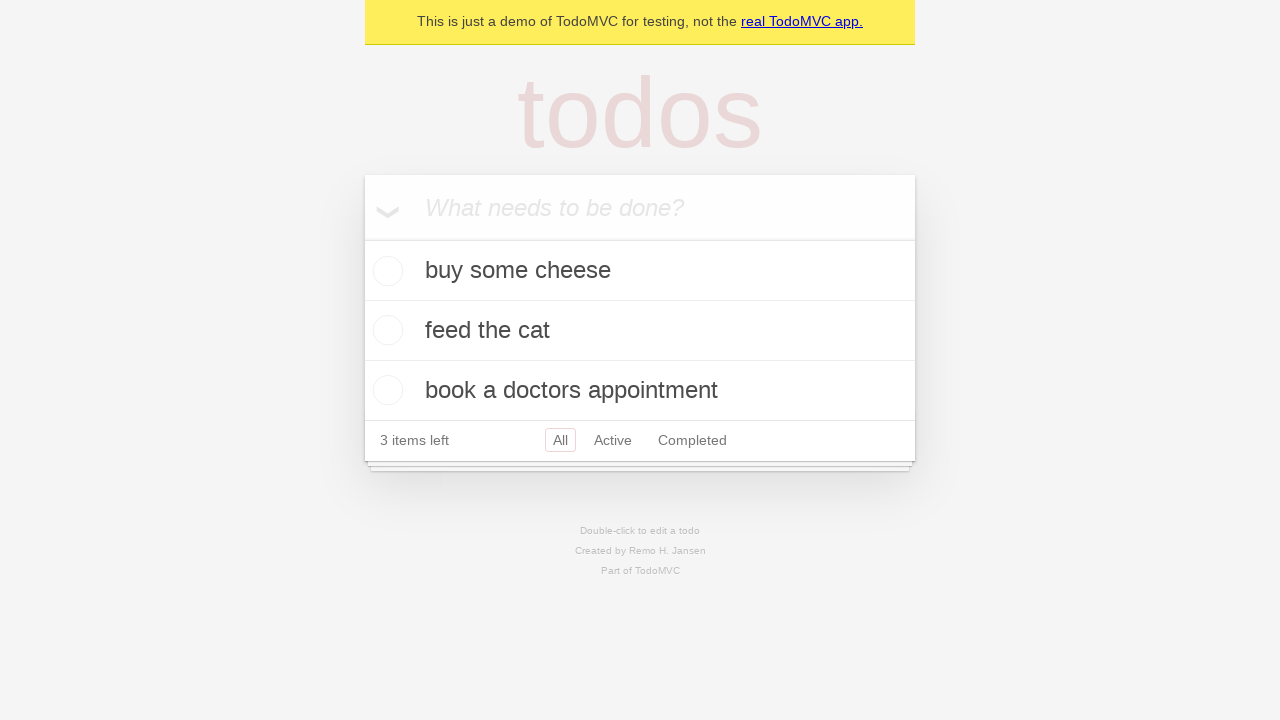

All three todos have loaded
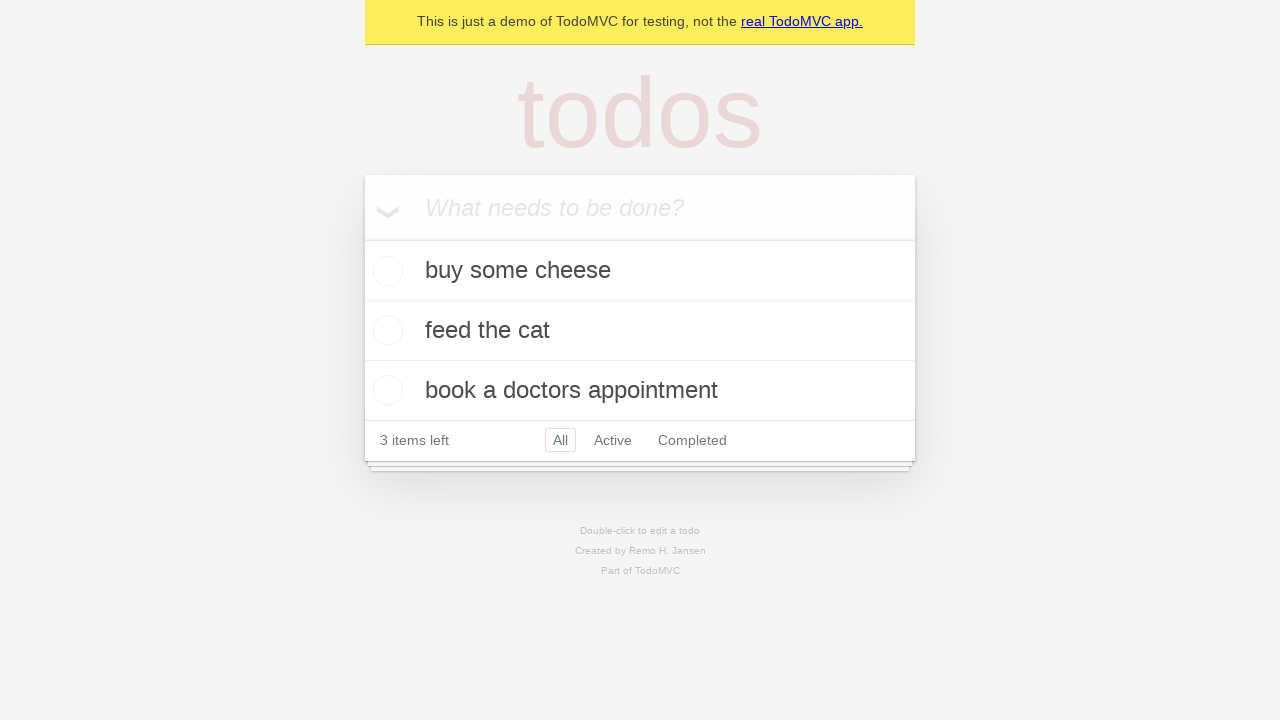

Double-clicked second todo to enter edit mode at (640, 331) on .todo-list li >> nth=1
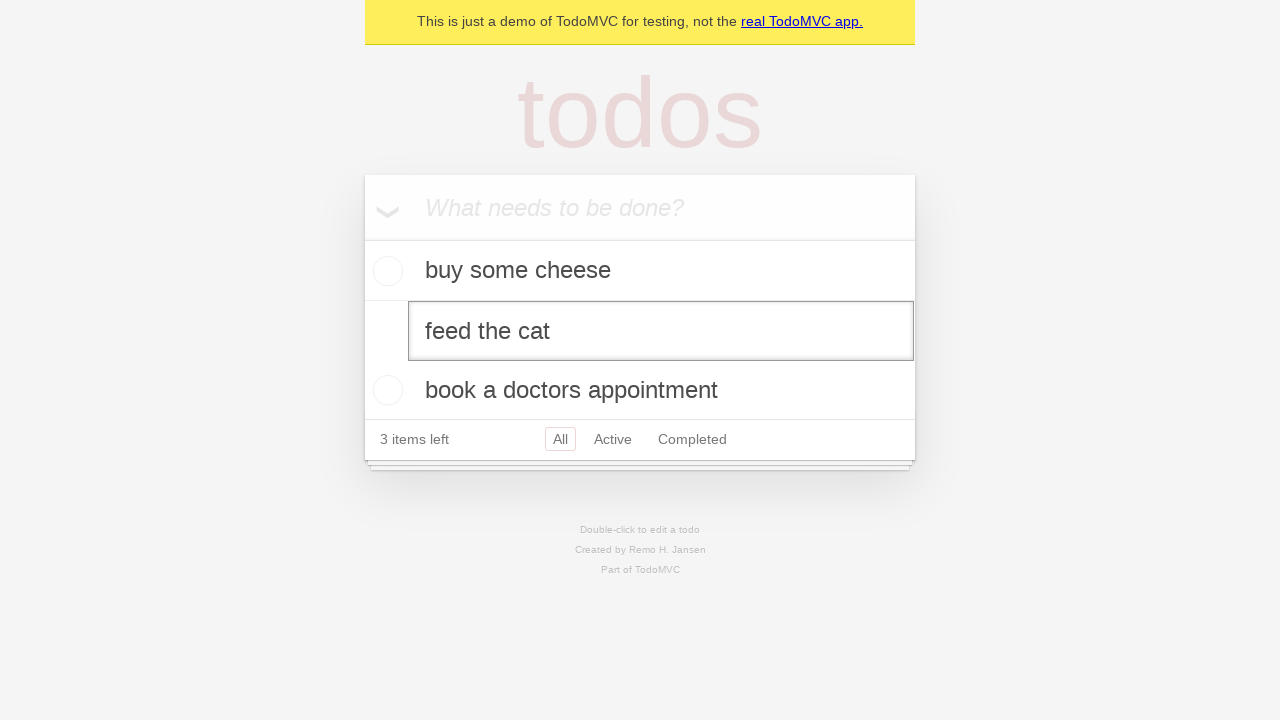

Cleared the second todo text field to empty string on .todo-list li >> nth=1 >> .edit
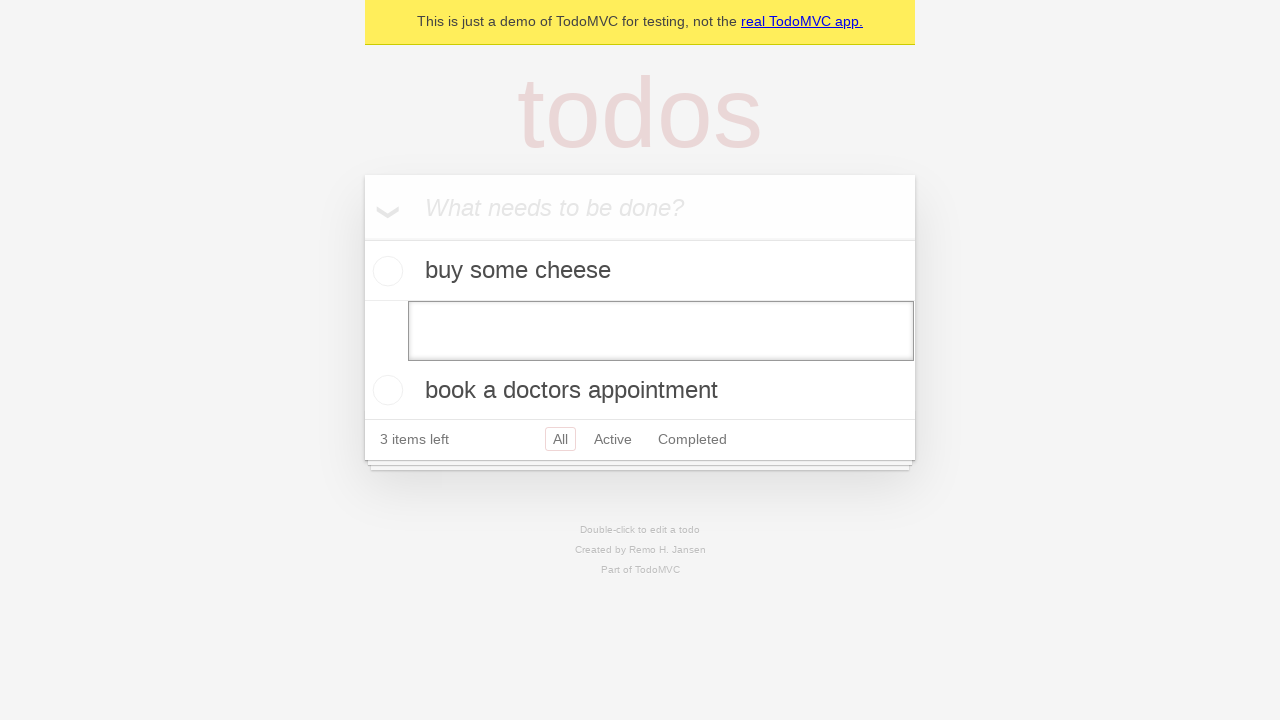

Pressed Enter to confirm empty string, removing the todo item on .todo-list li >> nth=1 >> .edit
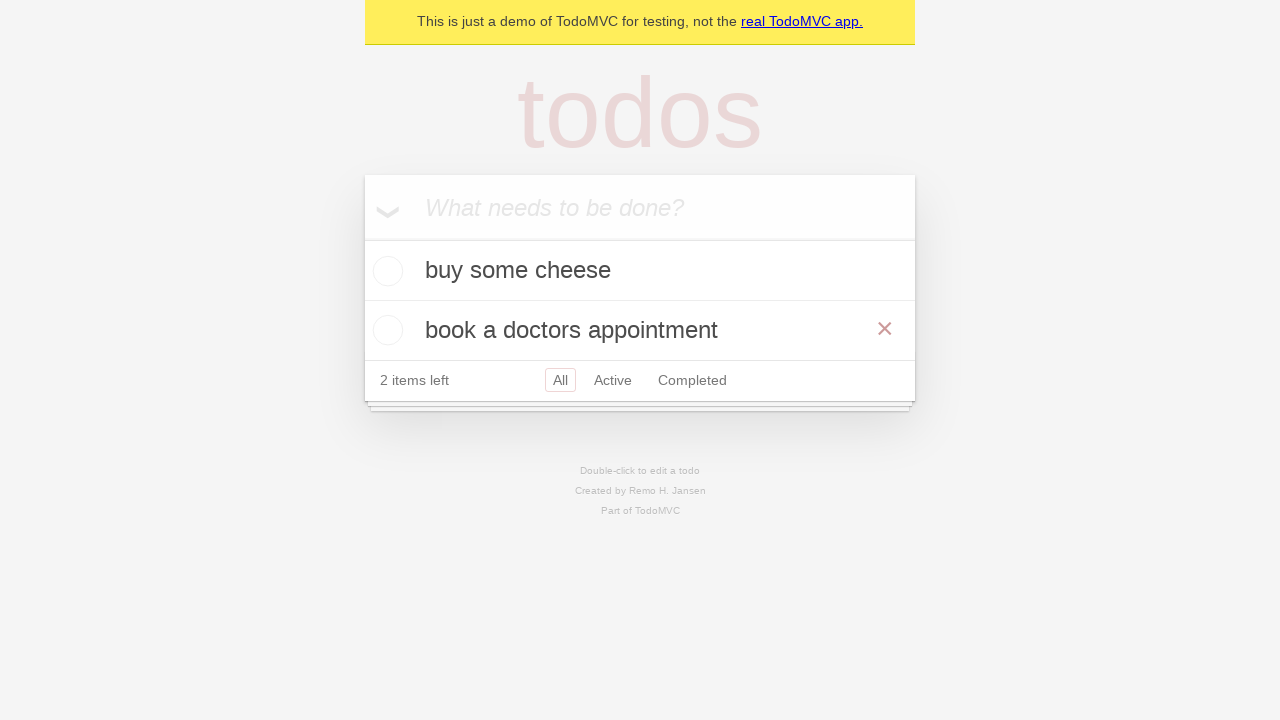

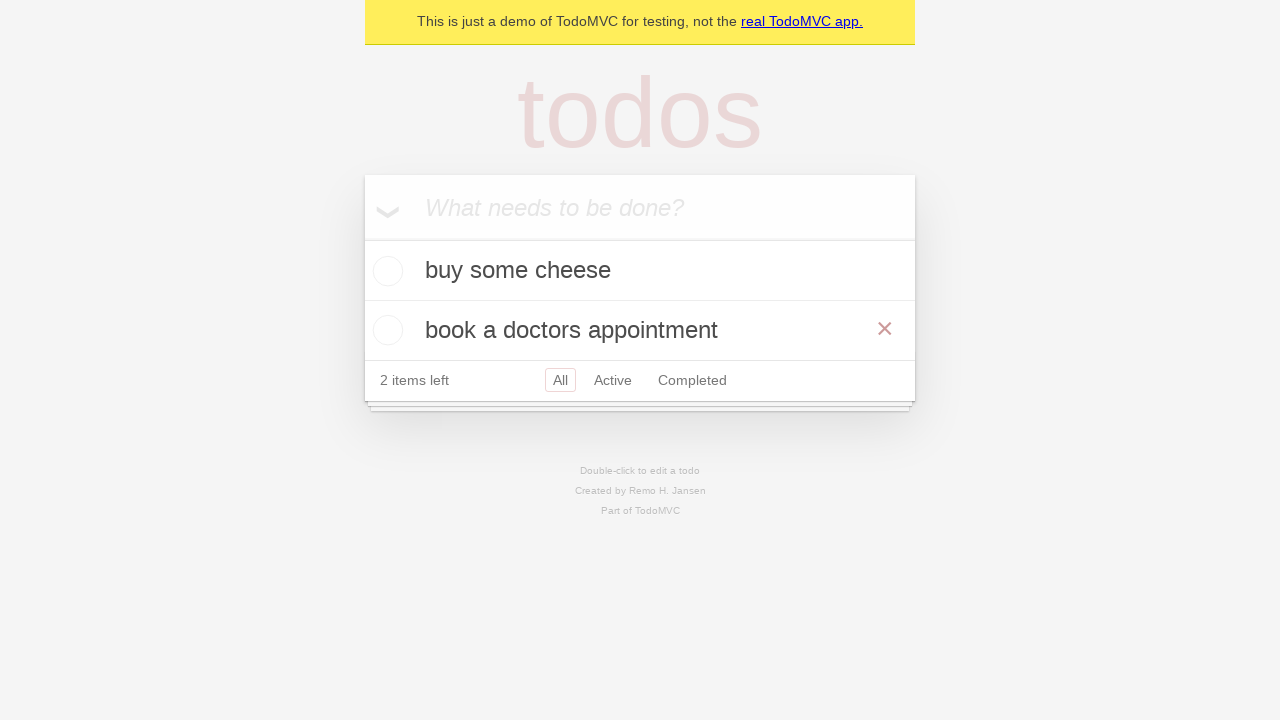